Tests an e-commerce shopping flow by searching for products containing "ber", adding all matching items to cart, proceeding to checkout, applying a promo code, and verifying the discounted total and sum calculations.

Starting URL: https://rahulshettyacademy.com/seleniumPractise/

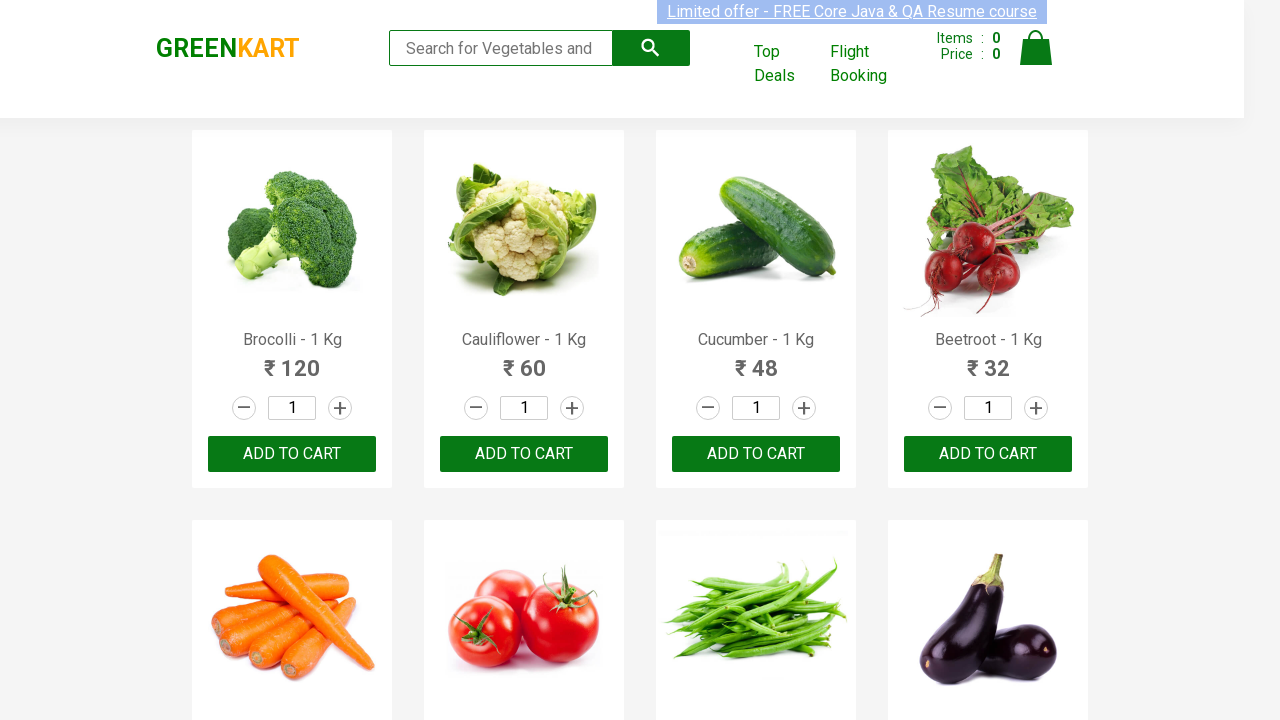

Filled search field with 'ber' on input.search-keyword
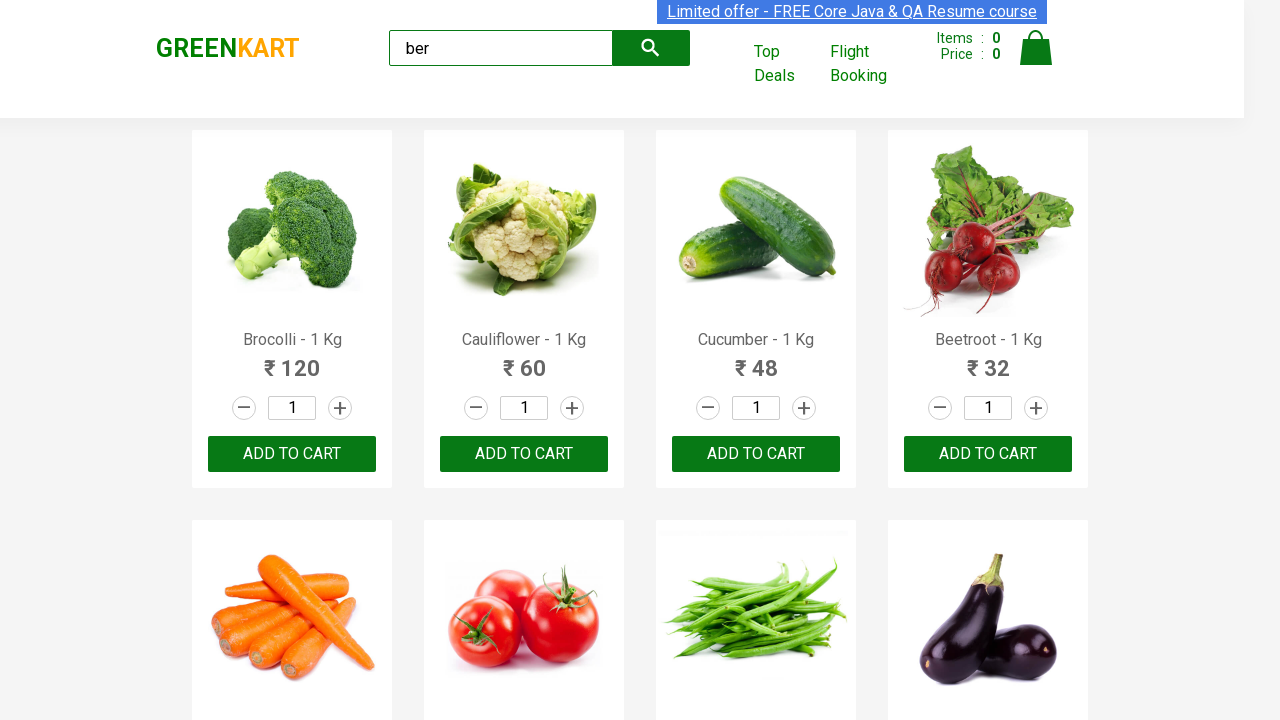

Waited 2000ms for search results to load
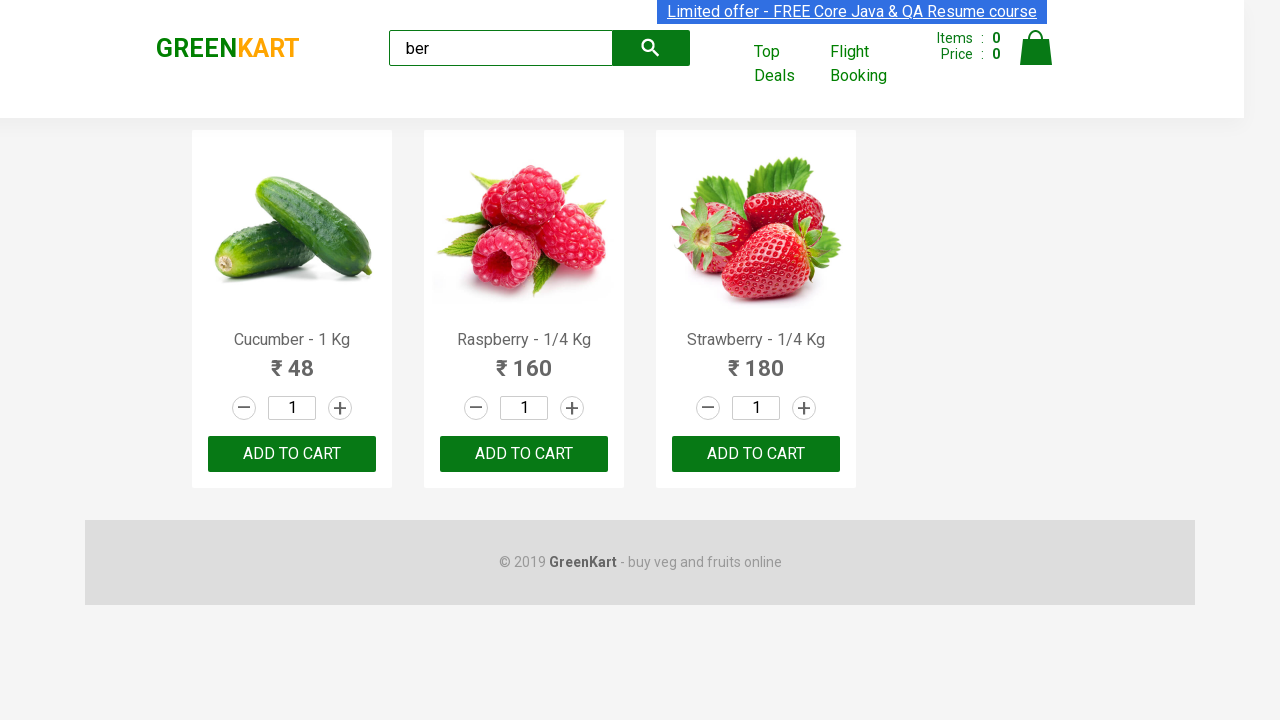

Verified 3 products found matching 'ber'
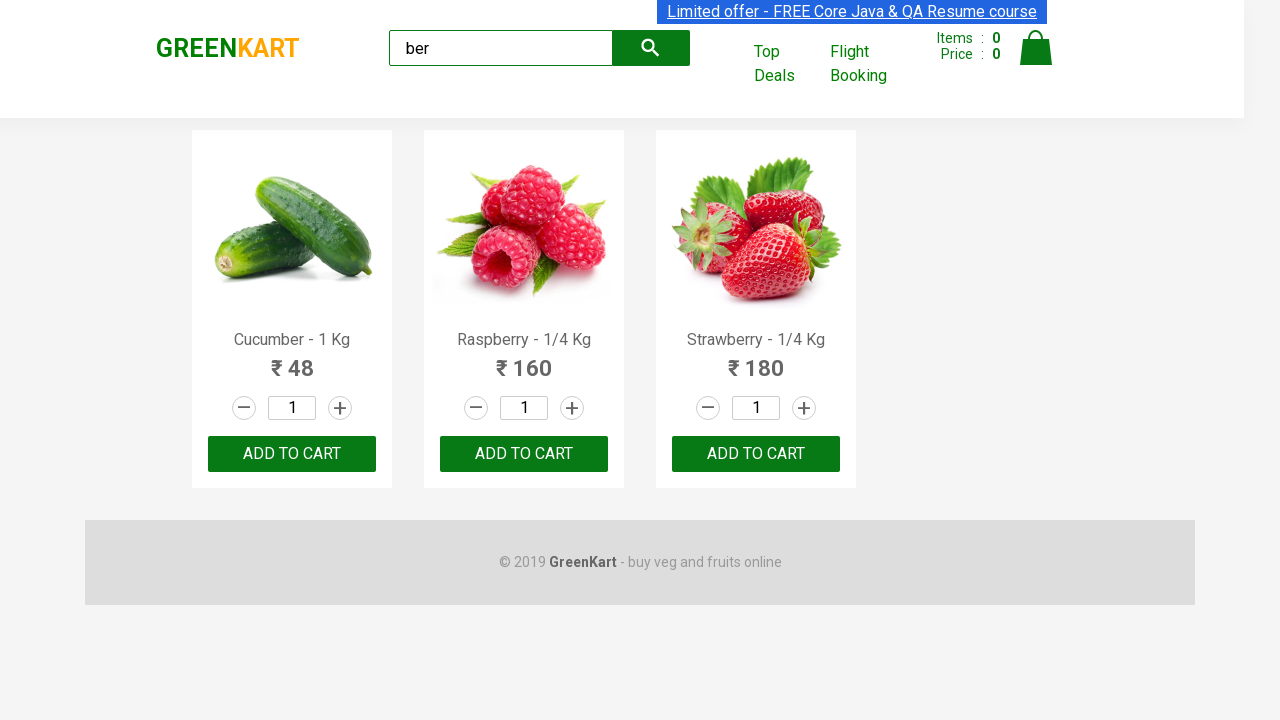

Clicked Add to Cart button 1 of 3 at (292, 454) on xpath=//div[@class='product-action']/button >> nth=0
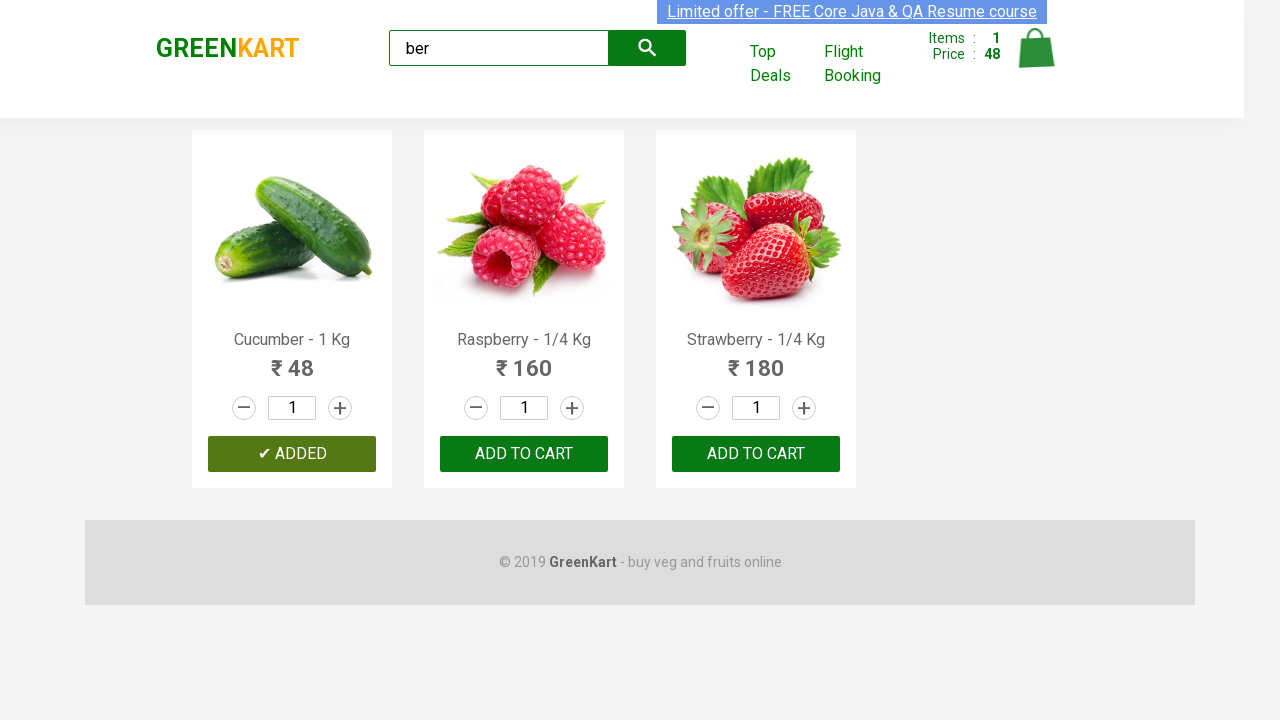

Clicked Add to Cart button 2 of 3 at (524, 454) on xpath=//div[@class='product-action']/button >> nth=1
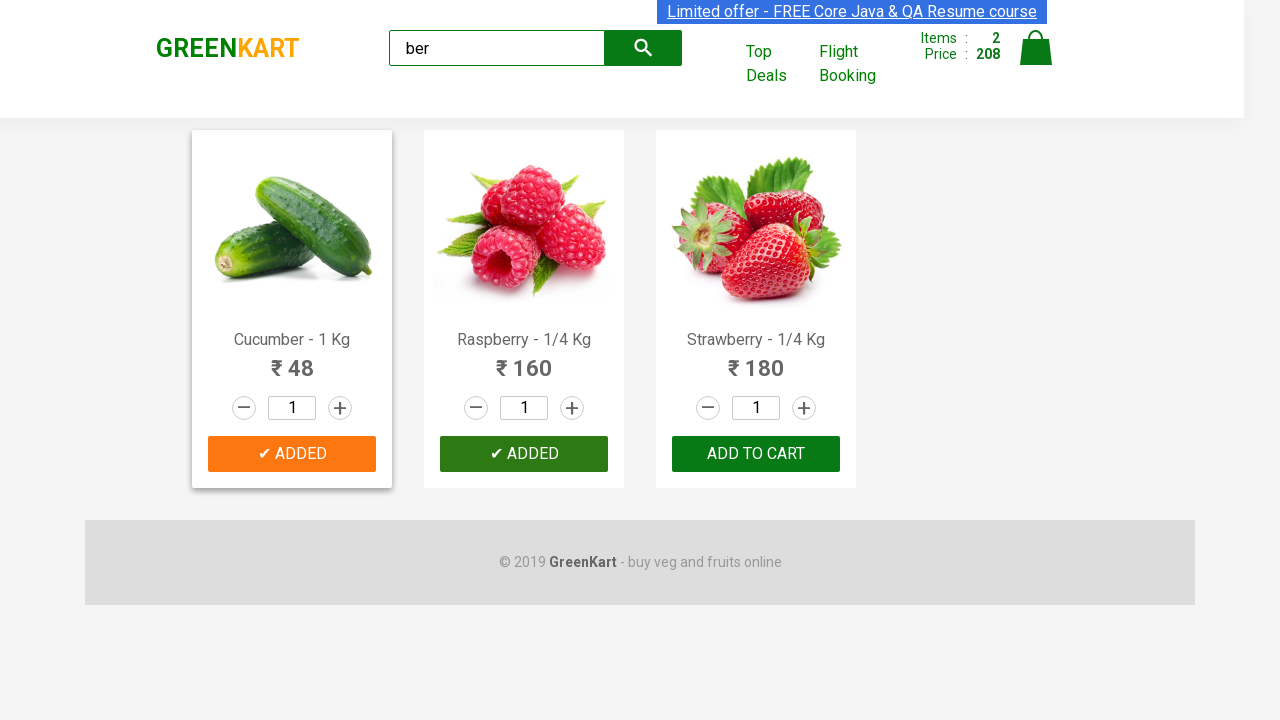

Clicked Add to Cart button 3 of 3 at (756, 454) on xpath=//div[@class='product-action']/button >> nth=2
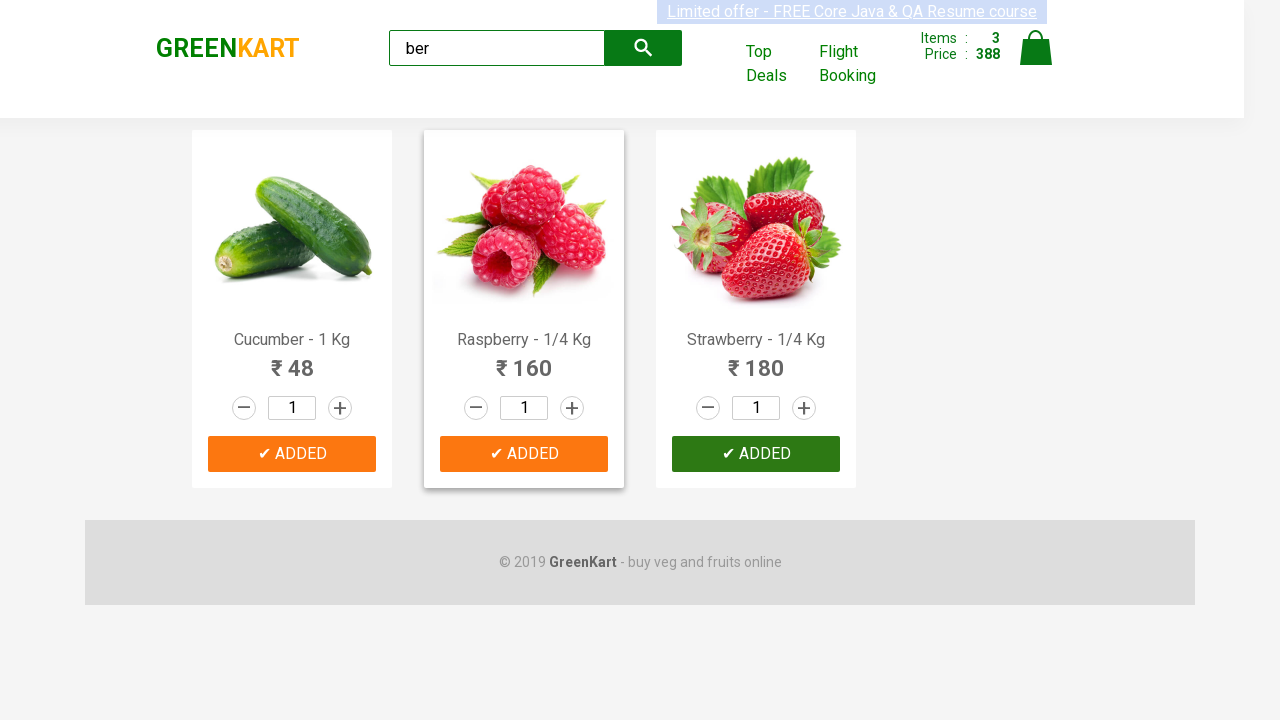

Clicked cart icon at (1036, 48) on img[alt='Cart']
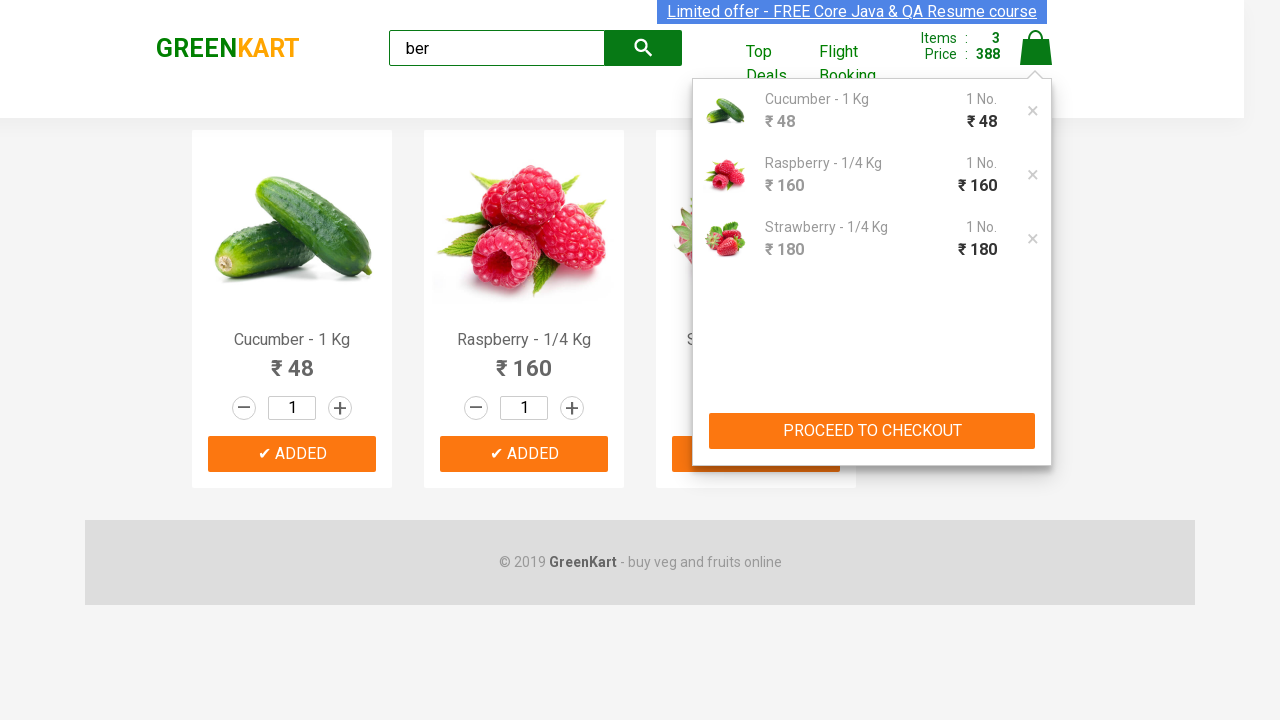

Clicked PROCEED TO CHECKOUT button at (872, 431) on xpath=//button[text()='PROCEED TO CHECKOUT']
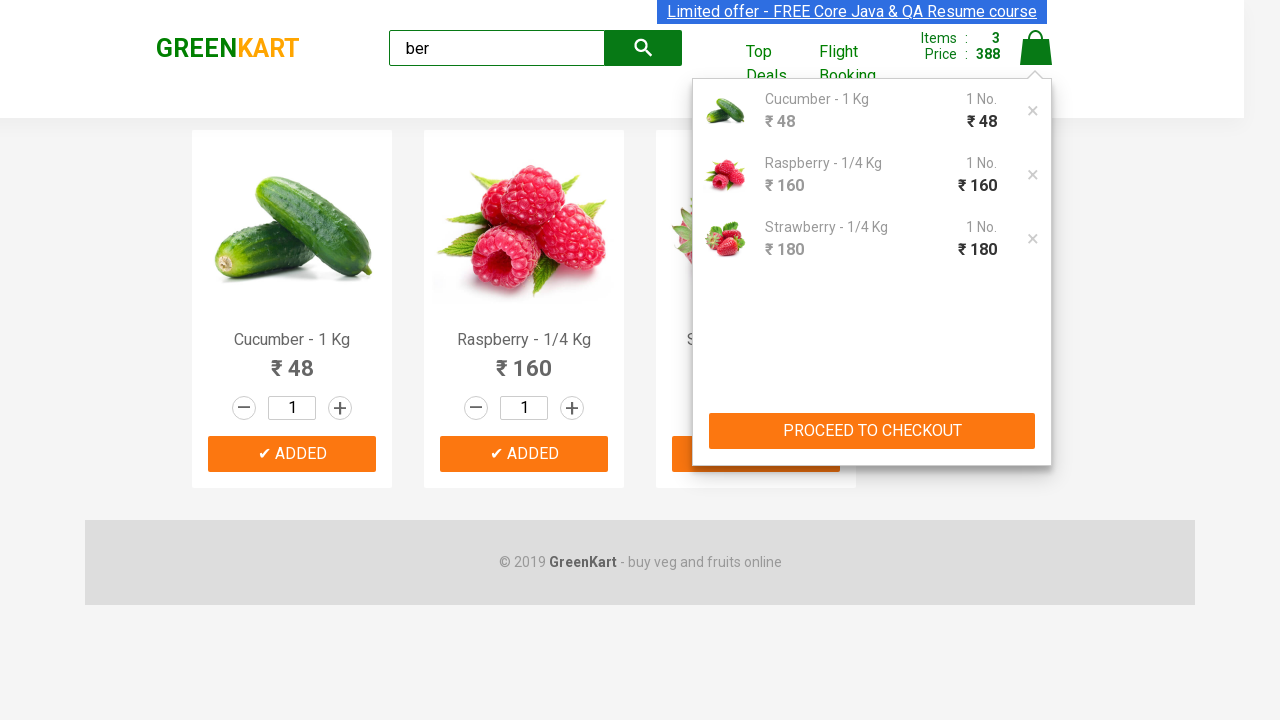

Promo code input field loaded
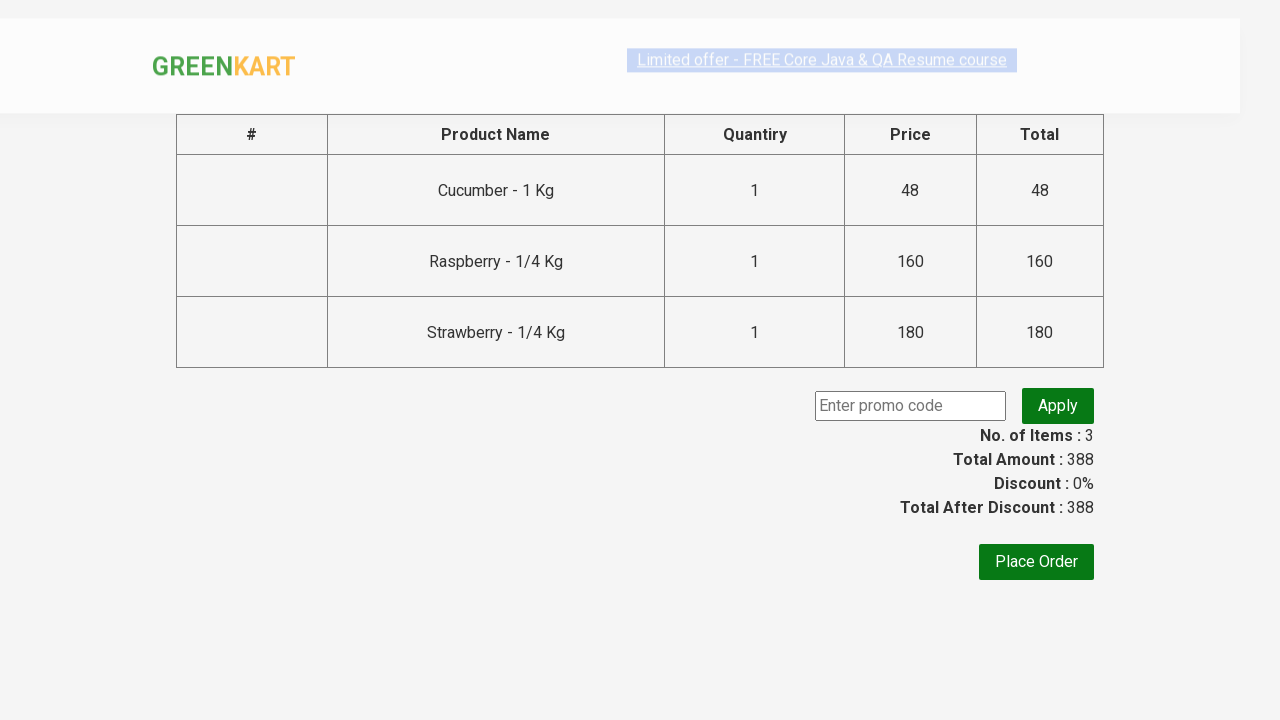

Entered promo code 'rahulshettyacademy' on .promoCode
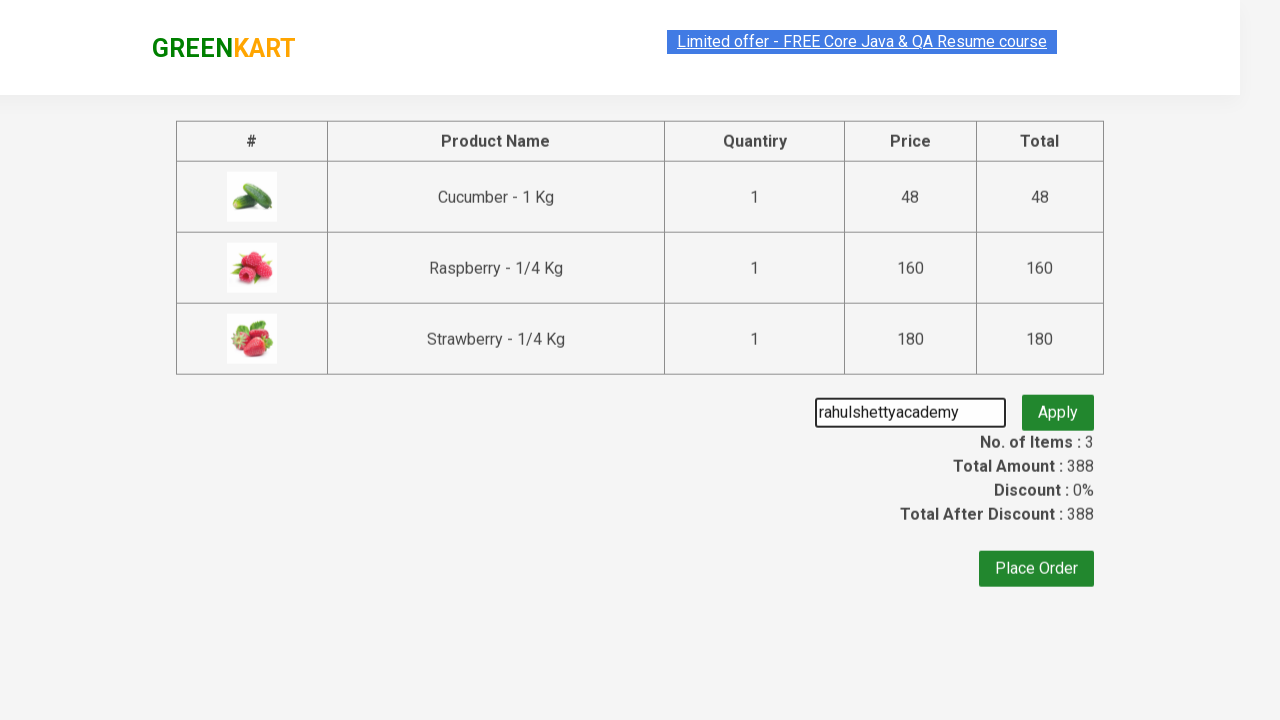

Clicked apply promo button at (1058, 406) on .promoBtn
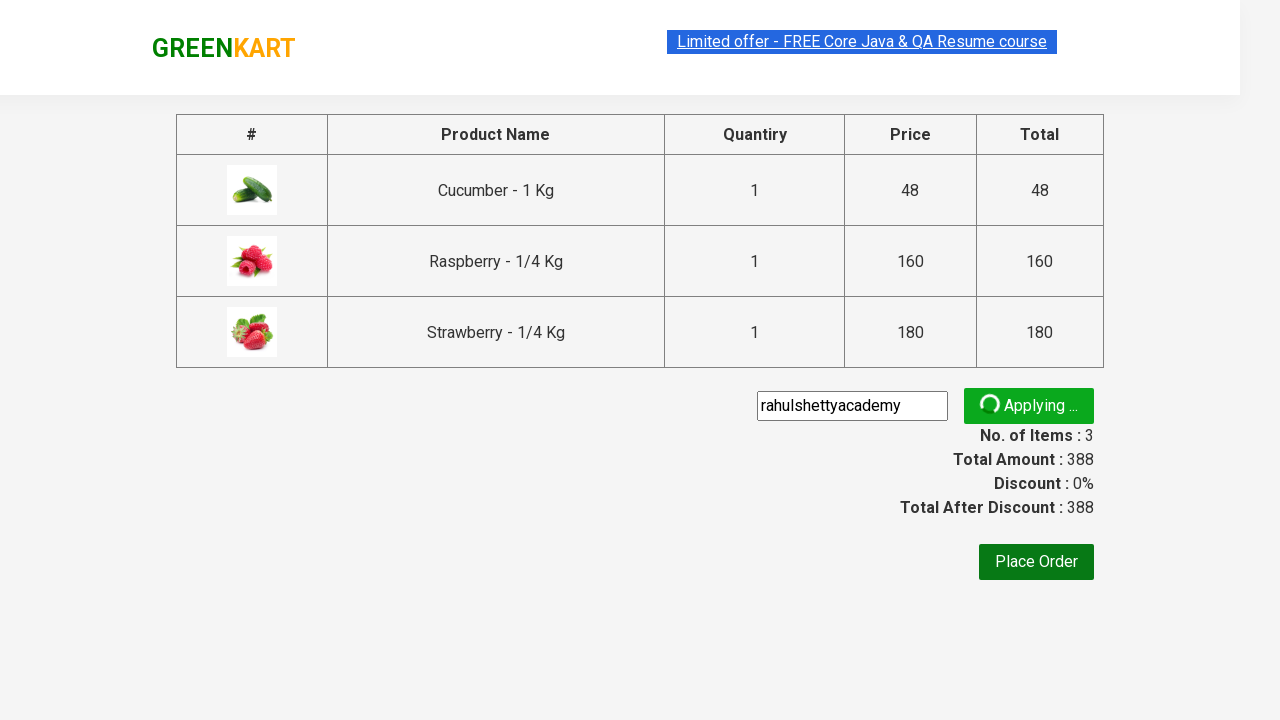

Promo info message appeared
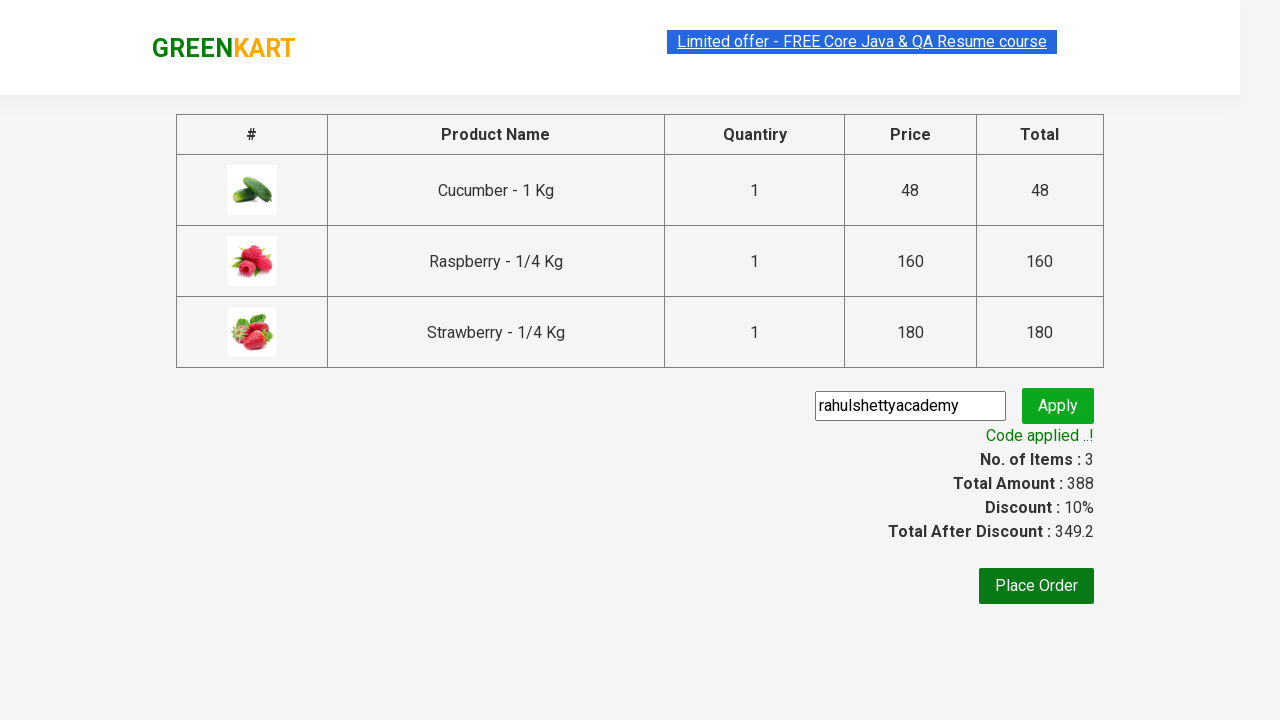

Verified discount applied - promo info is visible
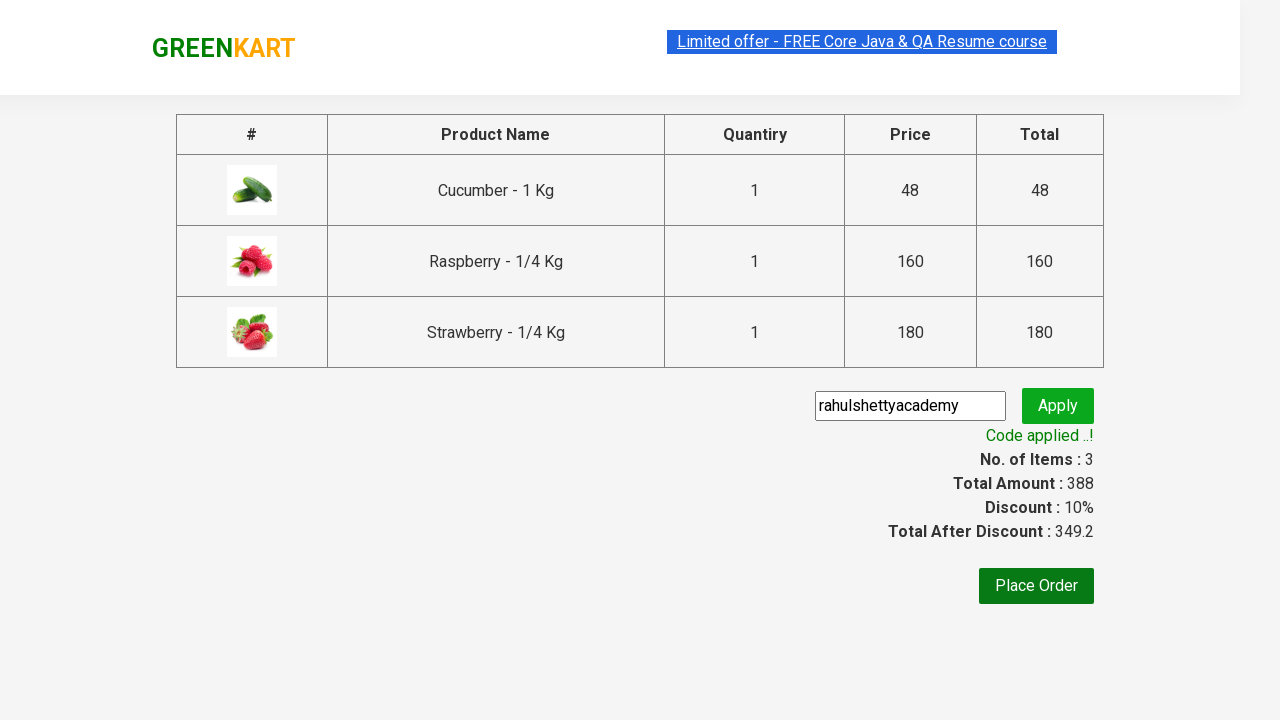

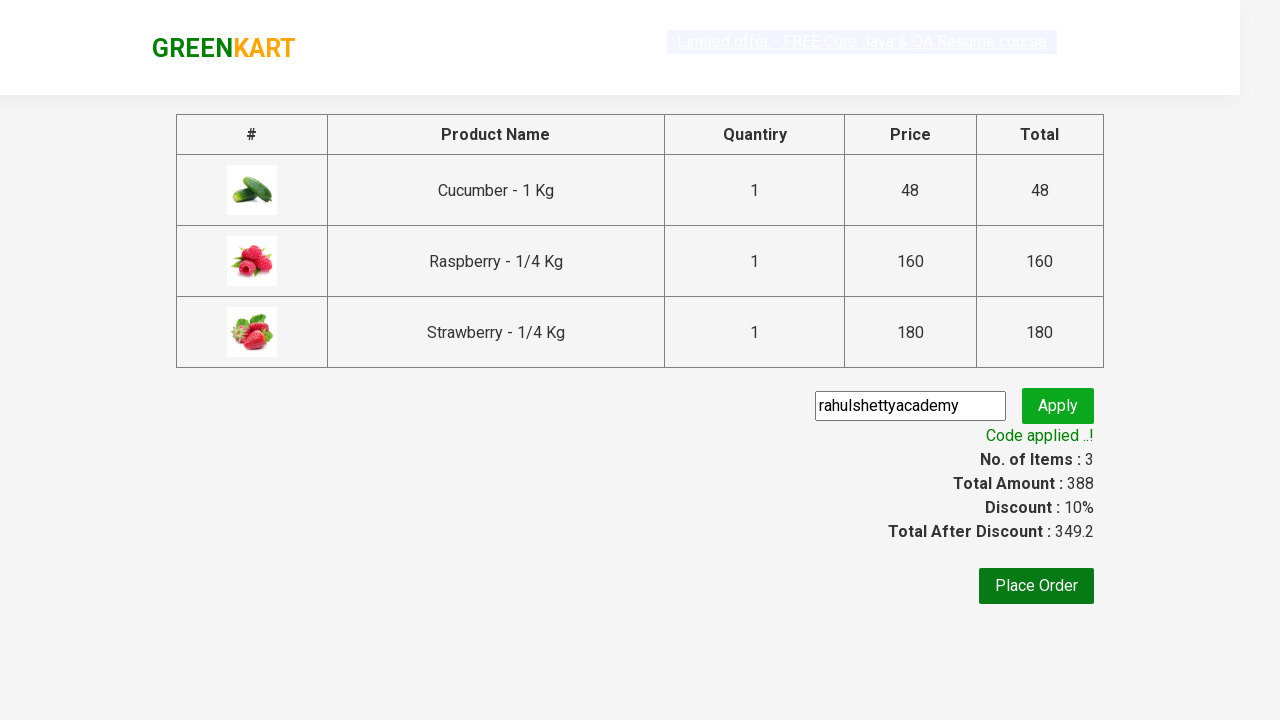